Tests JavaScript confirm dialog by clicking a button that triggers a confirm dialog, dismissing it (clicking Cancel), and verifying the result message

Starting URL: https://the-internet.herokuapp.com/javascript_alerts

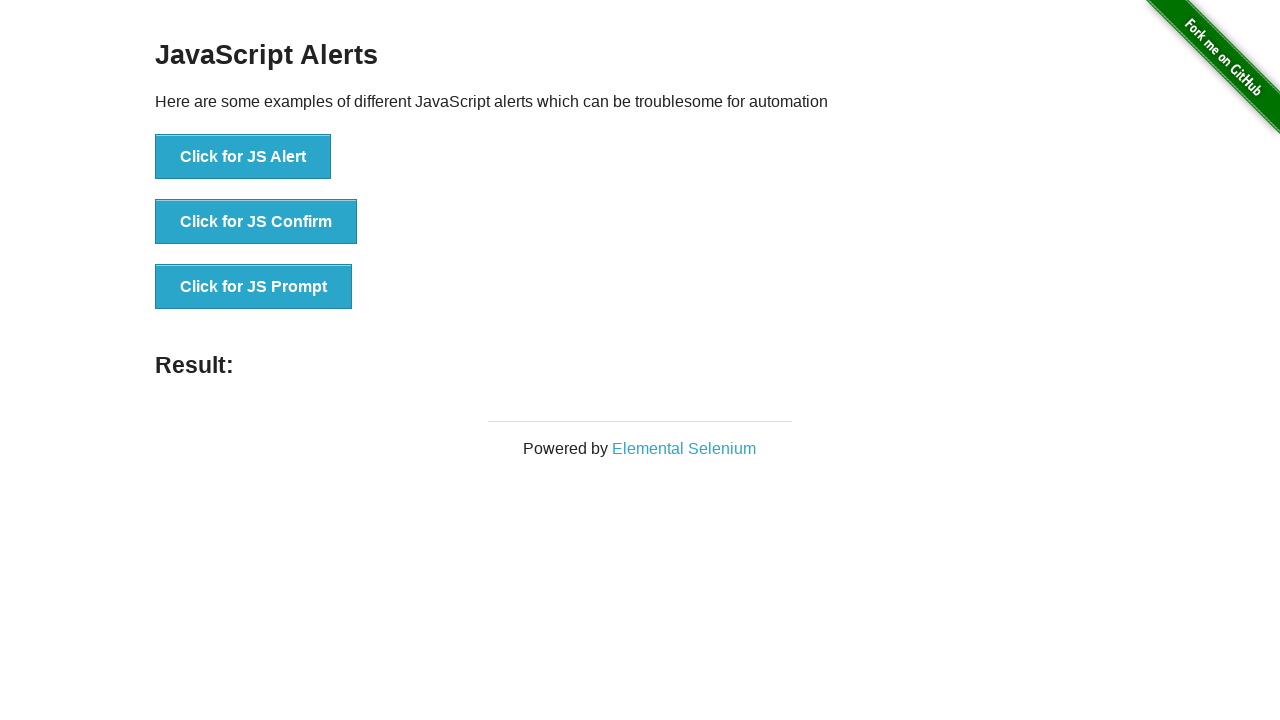

Set up dialog handler to dismiss confirm dialog
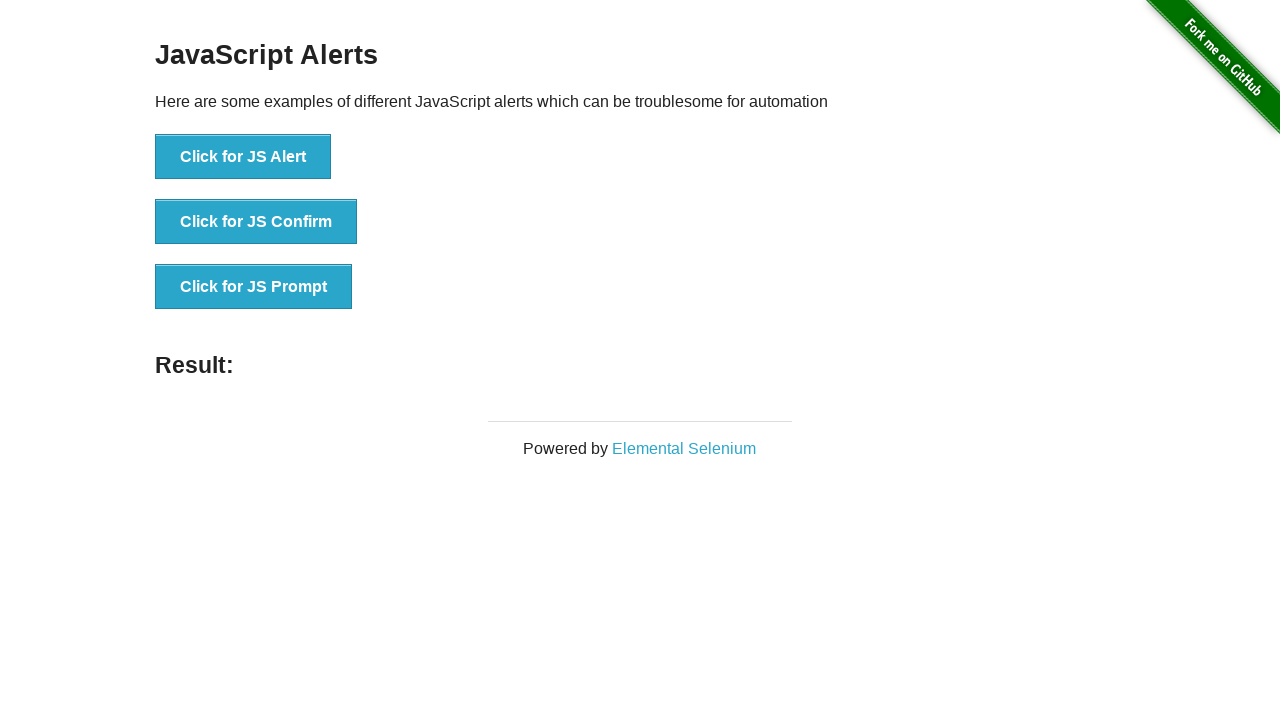

Clicked the JavaScript confirm button at (256, 222) on xpath=//button[@onclick='jsConfirm()']
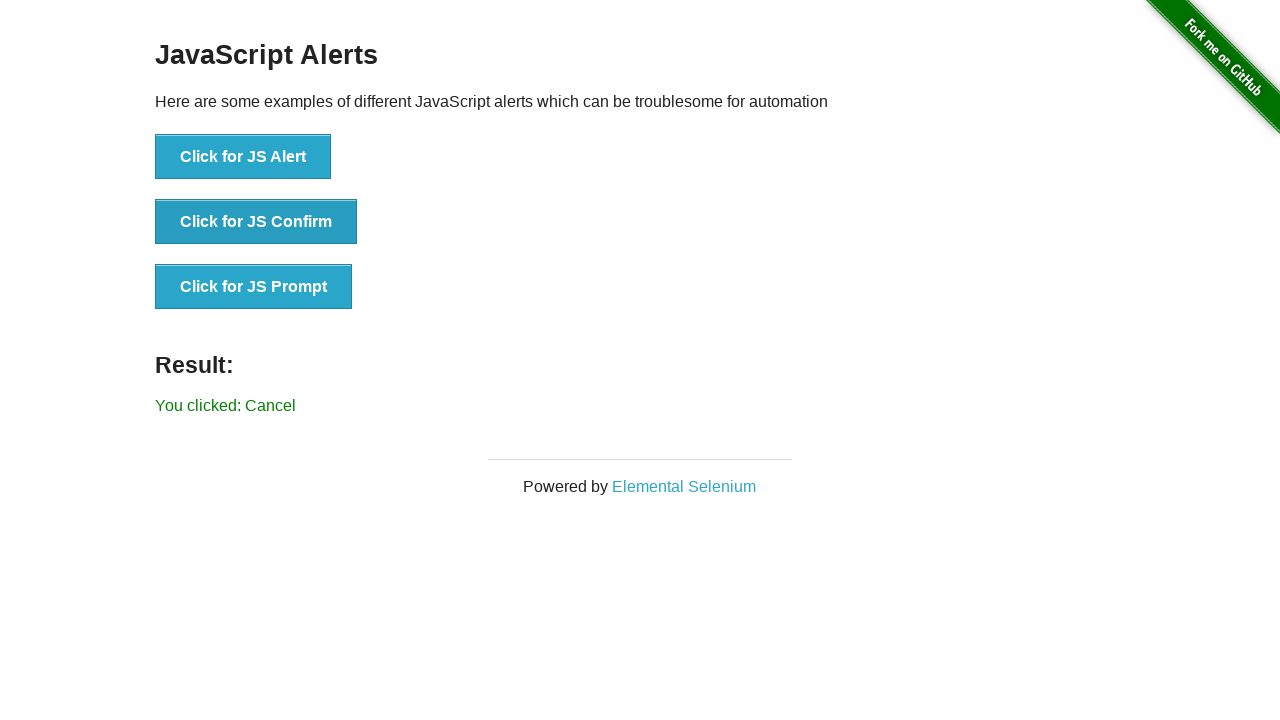

Result message element loaded after dismissing confirm dialog
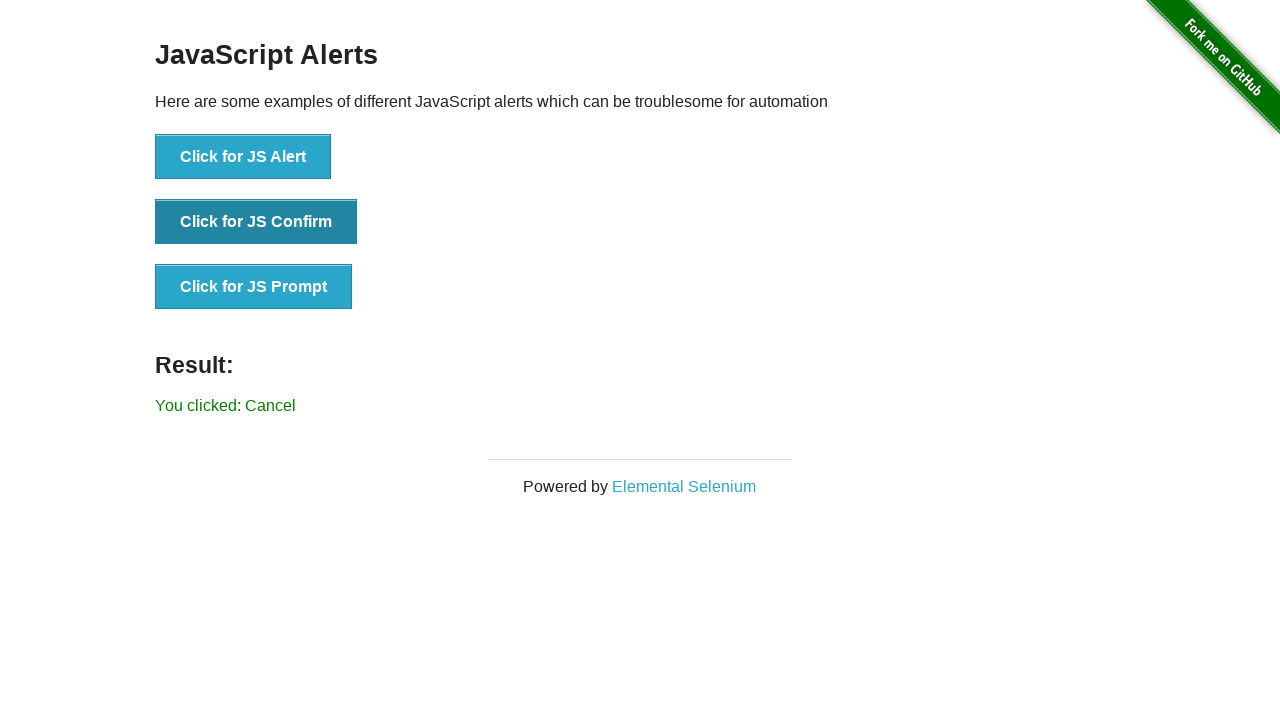

Retrieved result message text
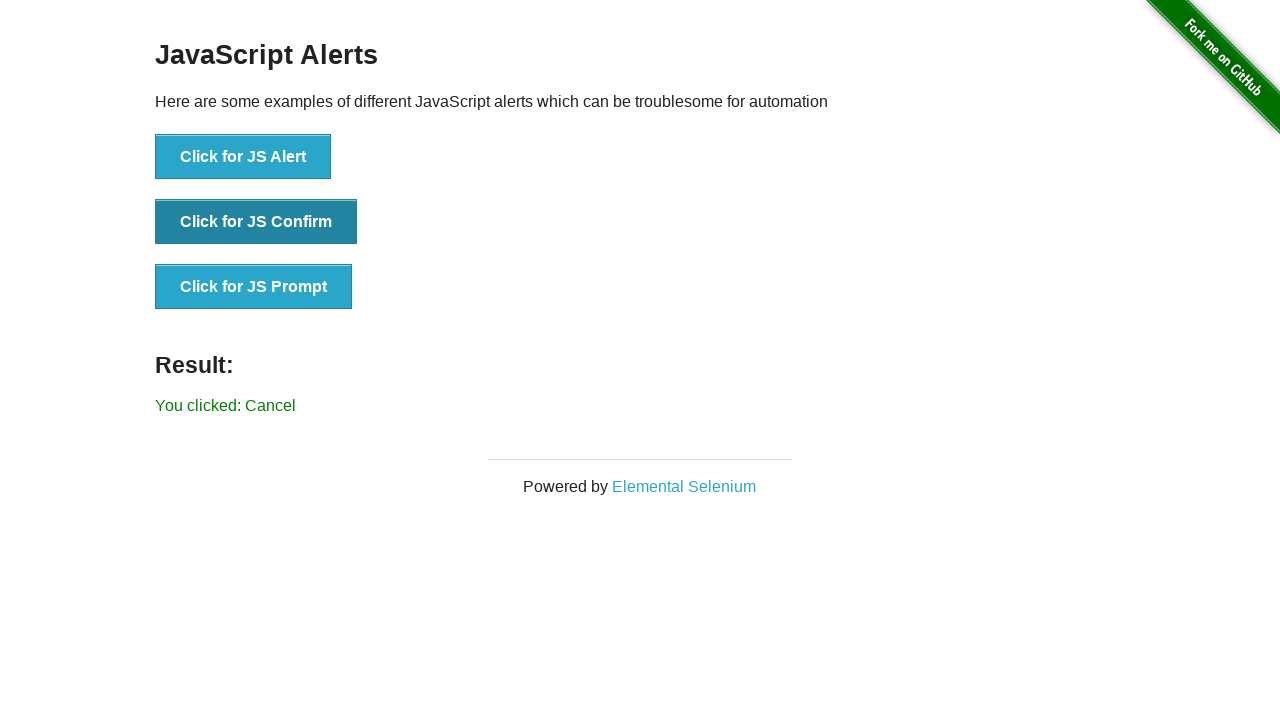

Verified result message equals 'You clicked: Cancel'
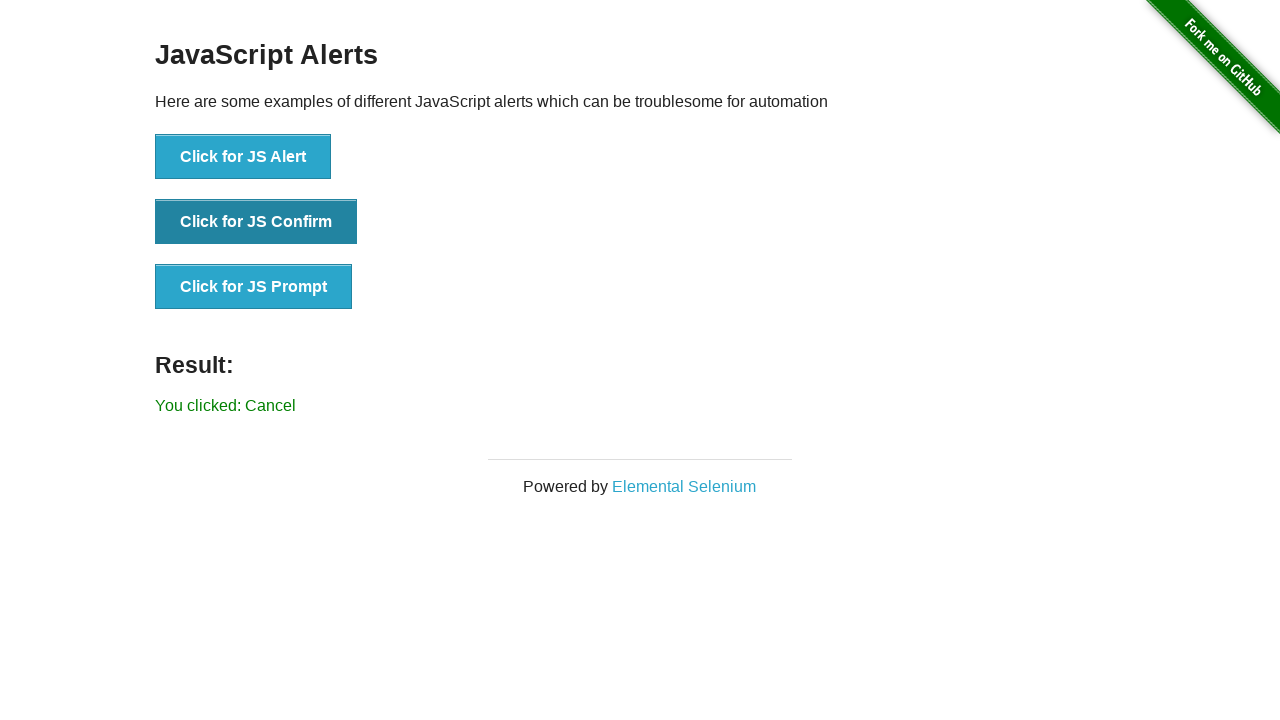

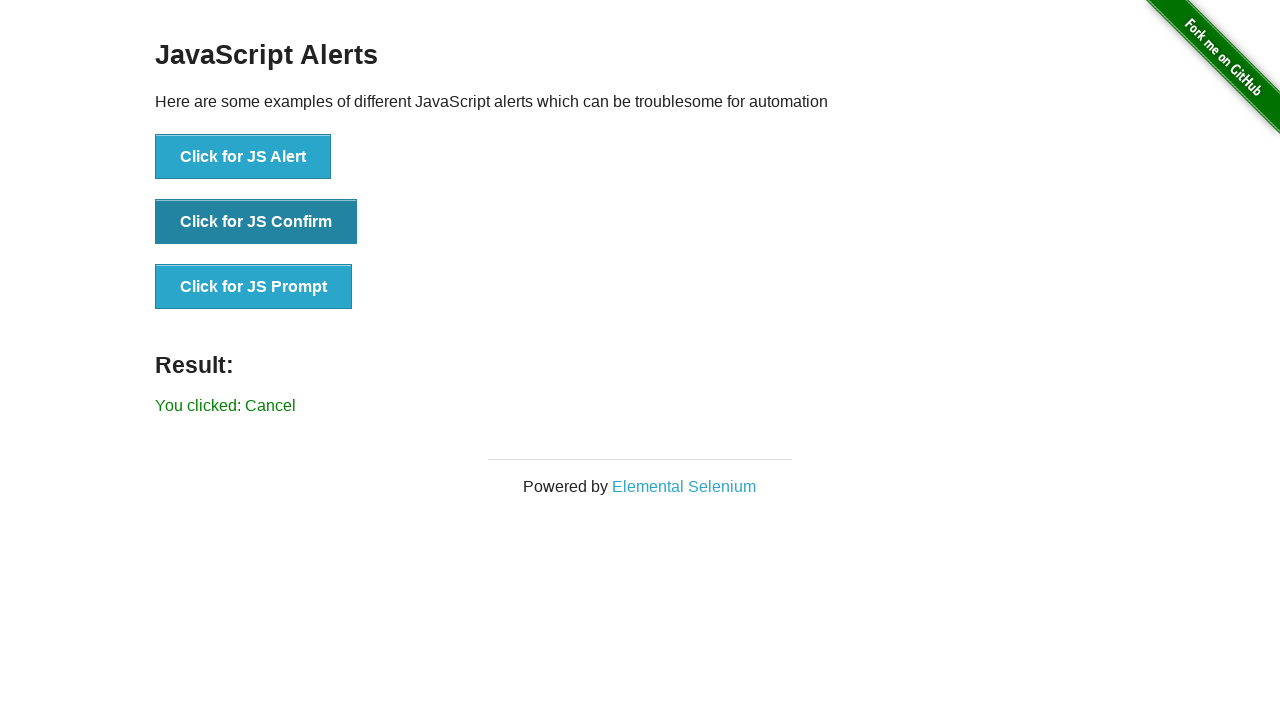